Tests that the todo counter displays the correct number of items

Starting URL: https://demo.playwright.dev/todomvc

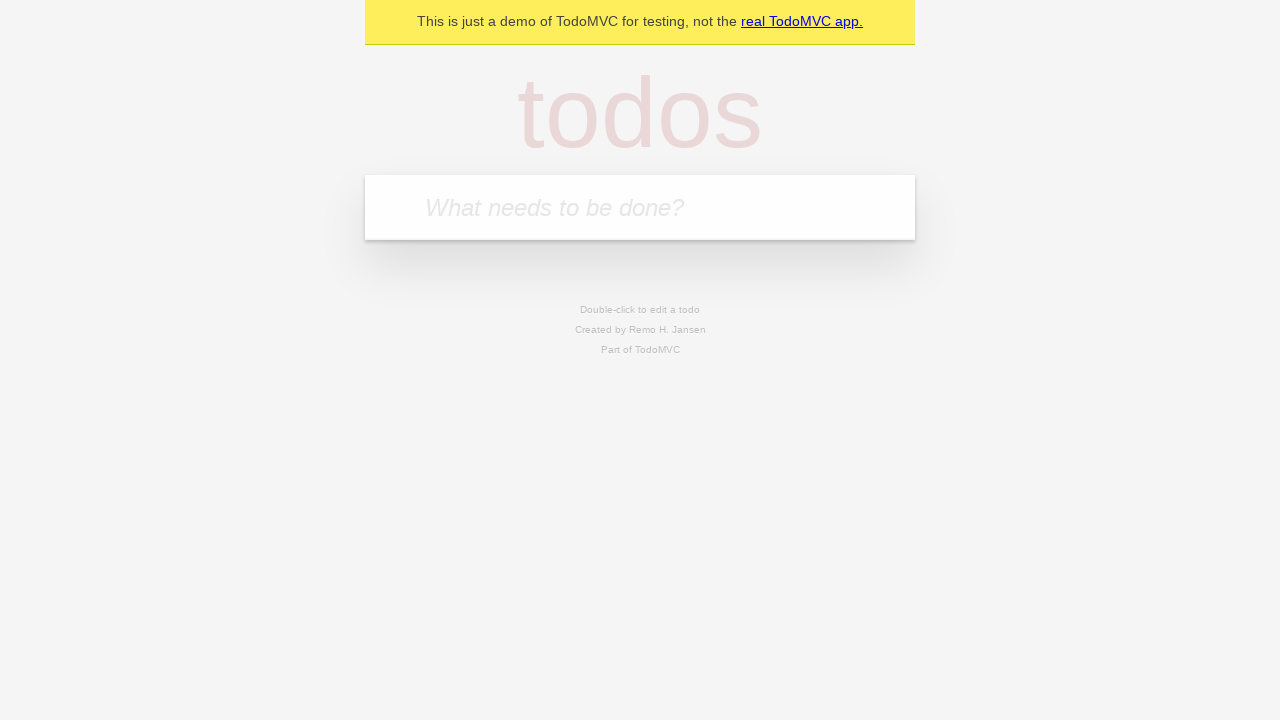

Located the todo input field with placeholder 'What needs to be done?'
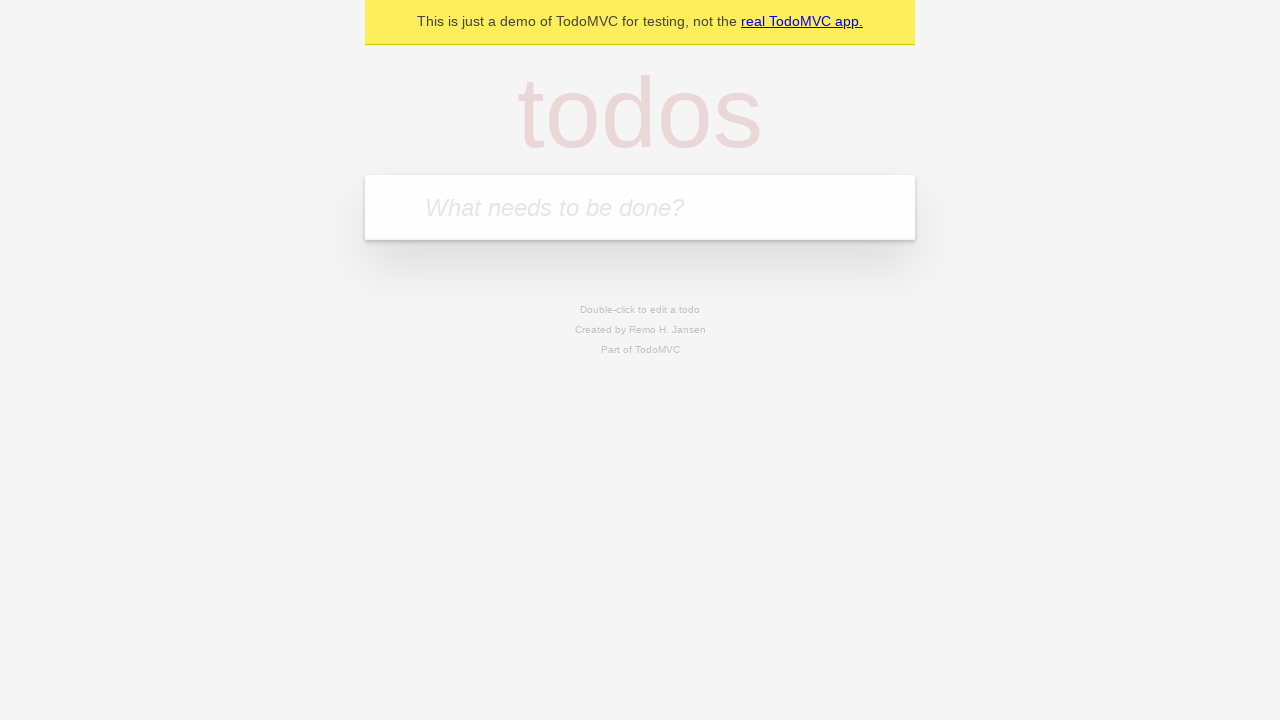

Filled todo input field with 'buy some cheese' on internal:attr=[placeholder="What needs to be done?"i]
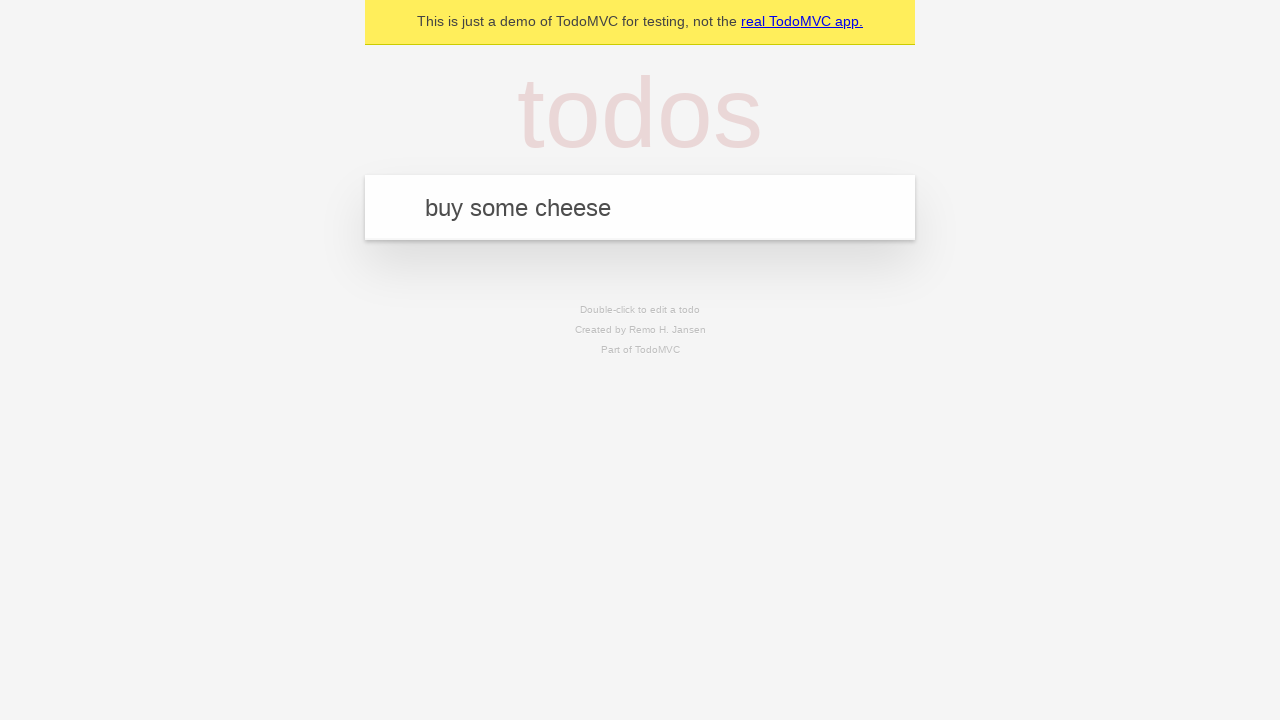

Pressed Enter to create first todo item on internal:attr=[placeholder="What needs to be done?"i]
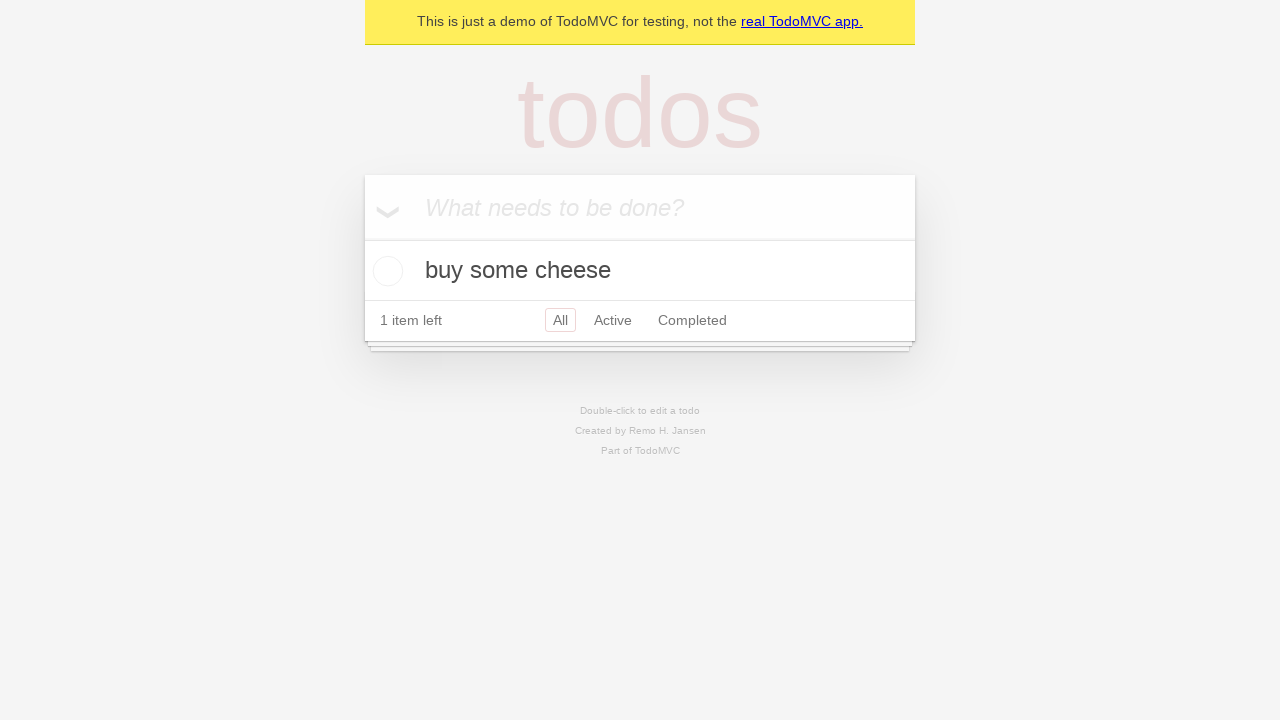

Waited for todo counter to appear after creating first item
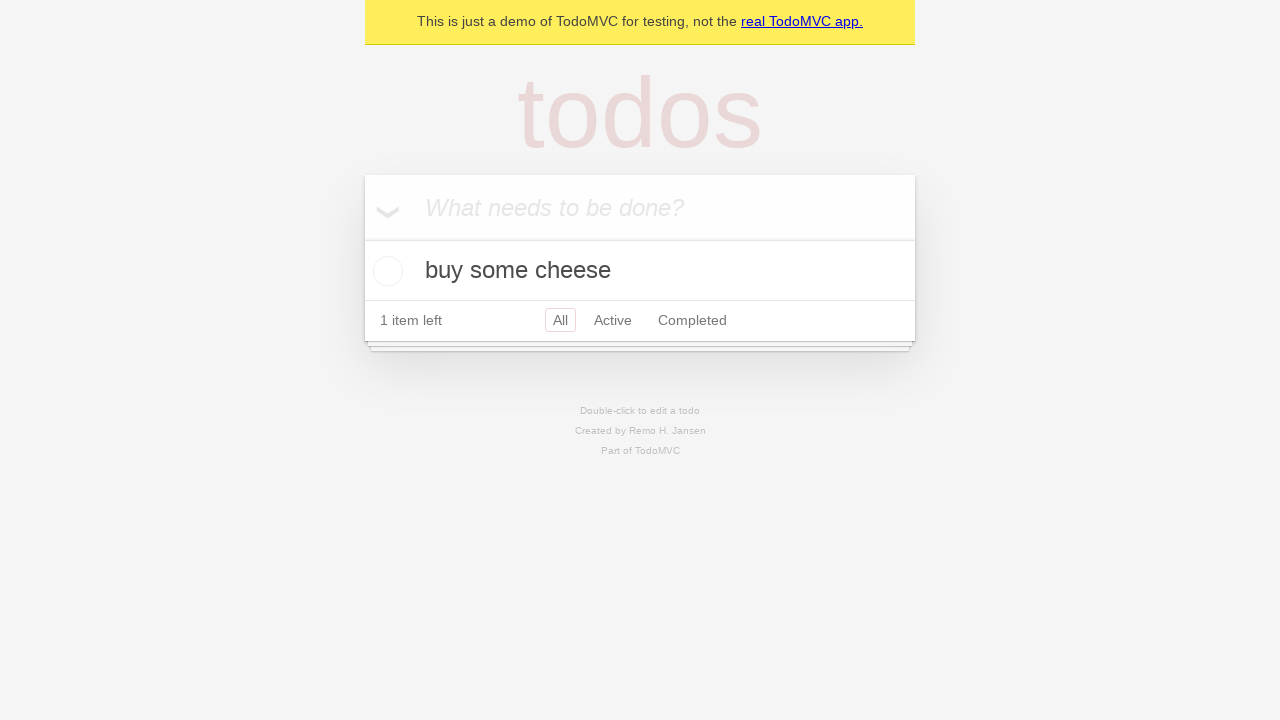

Filled todo input field with 'feed the cat' on internal:attr=[placeholder="What needs to be done?"i]
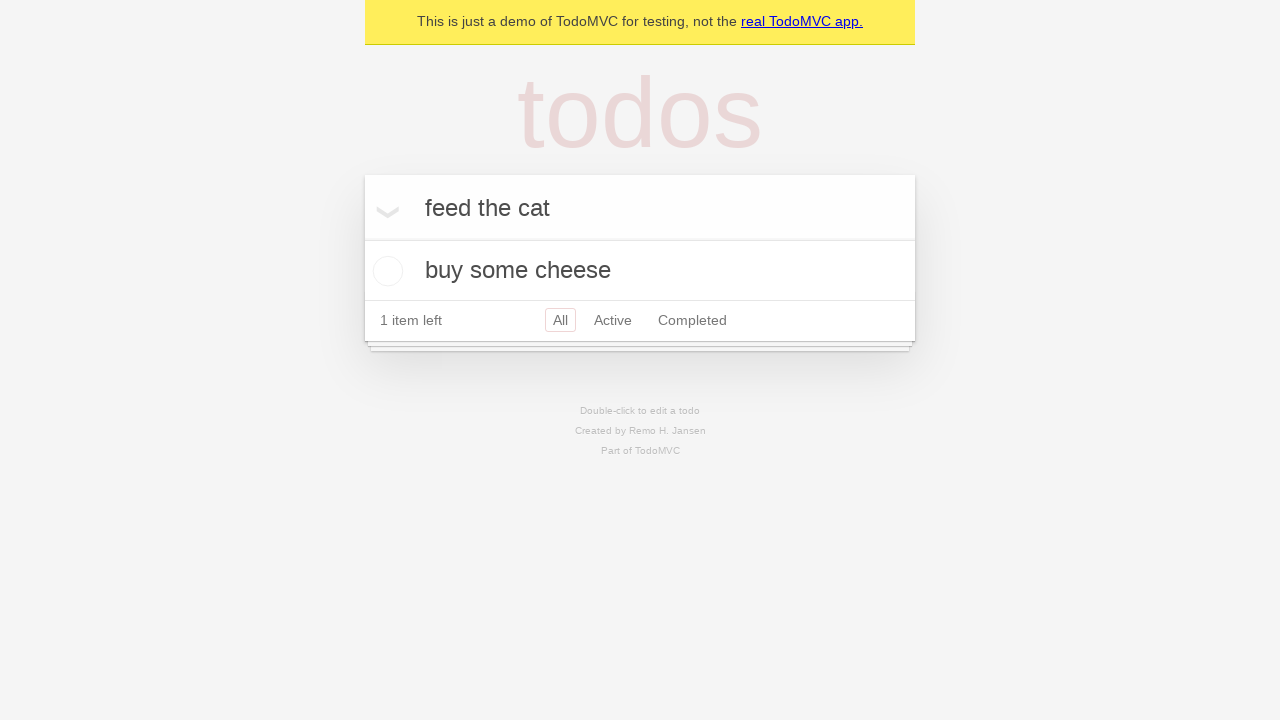

Pressed Enter to create second todo item on internal:attr=[placeholder="What needs to be done?"i]
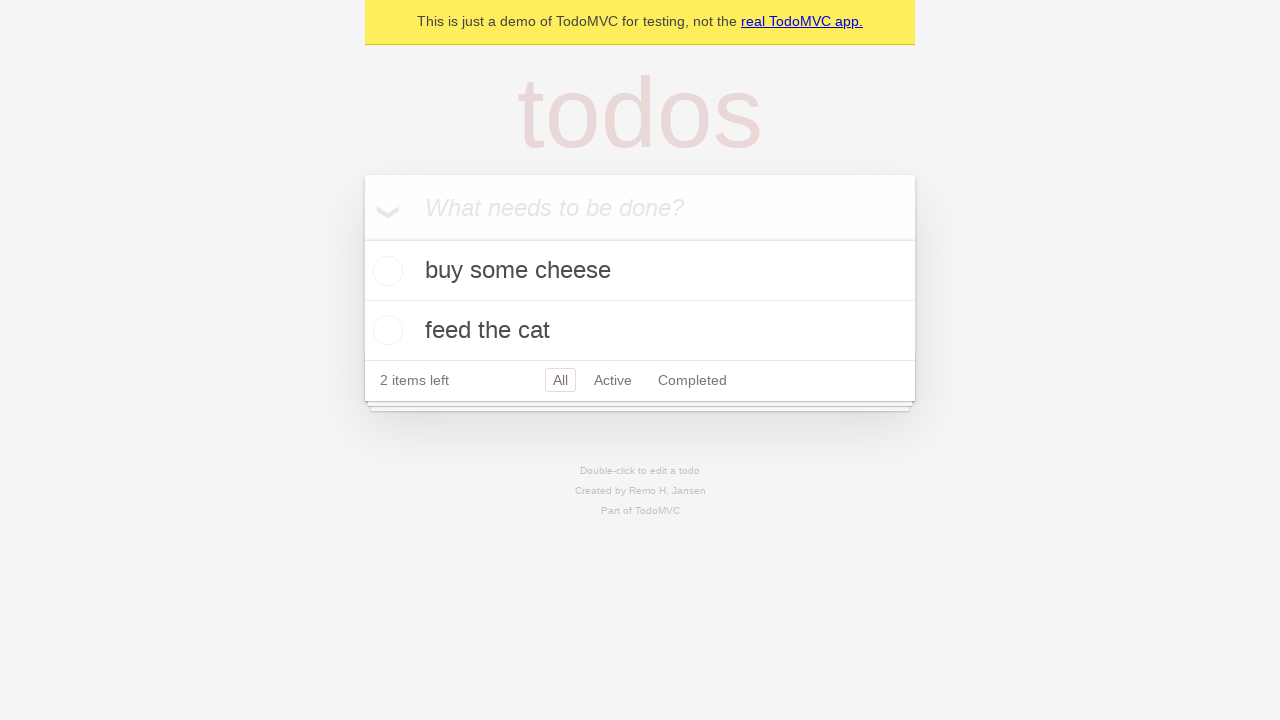

Waited for todo counter to update after creating second item
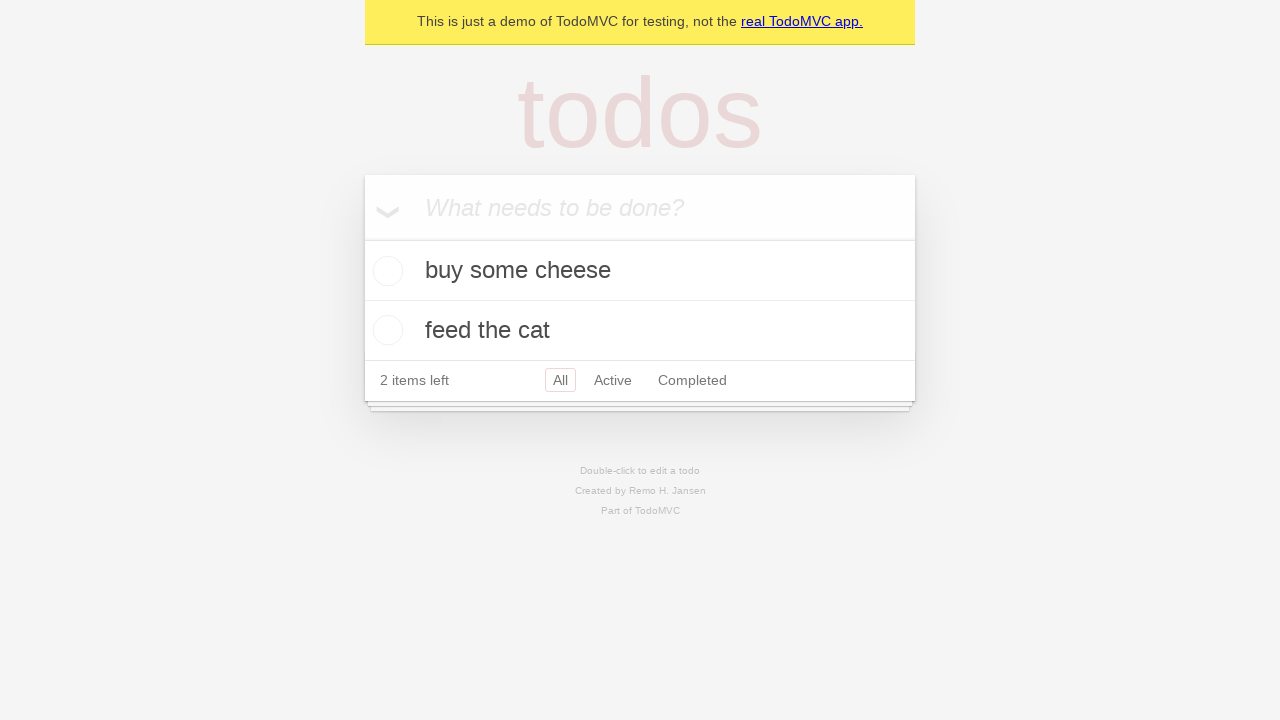

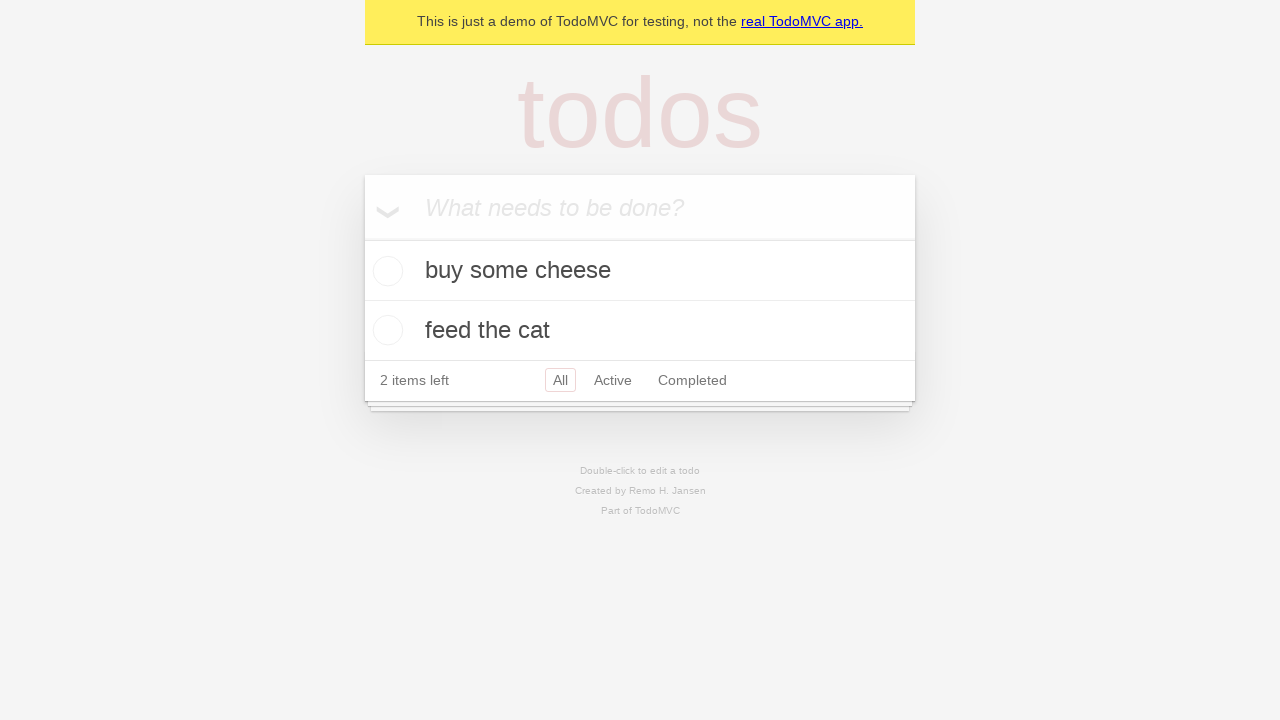